Tests navigation on page 8 of the diet quiz, clicking through each goal option with back navigation

Starting URL: https://dietsw.tutorplace.ru/

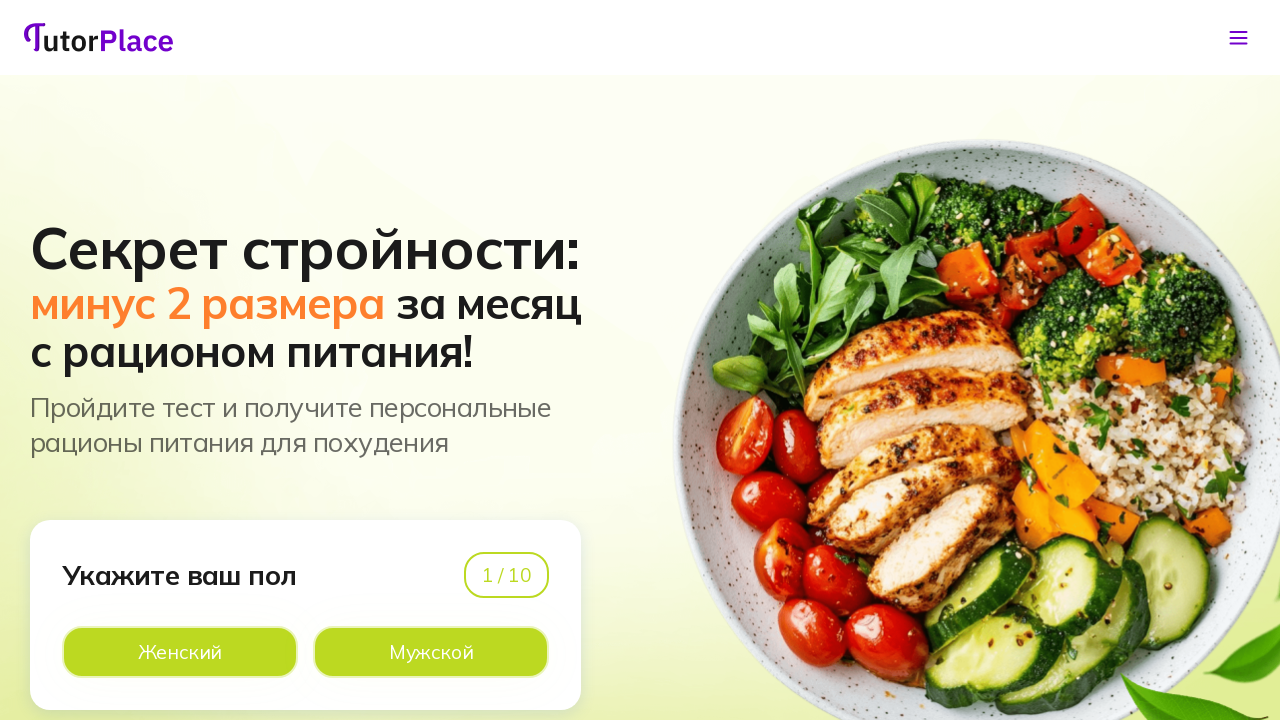

Clicked first option on page 1 at (431, 652) on xpath=//*[@id='app']/main/div/section[1]/div/div/div[1]/div[2]/div[2]/div[2]/lab
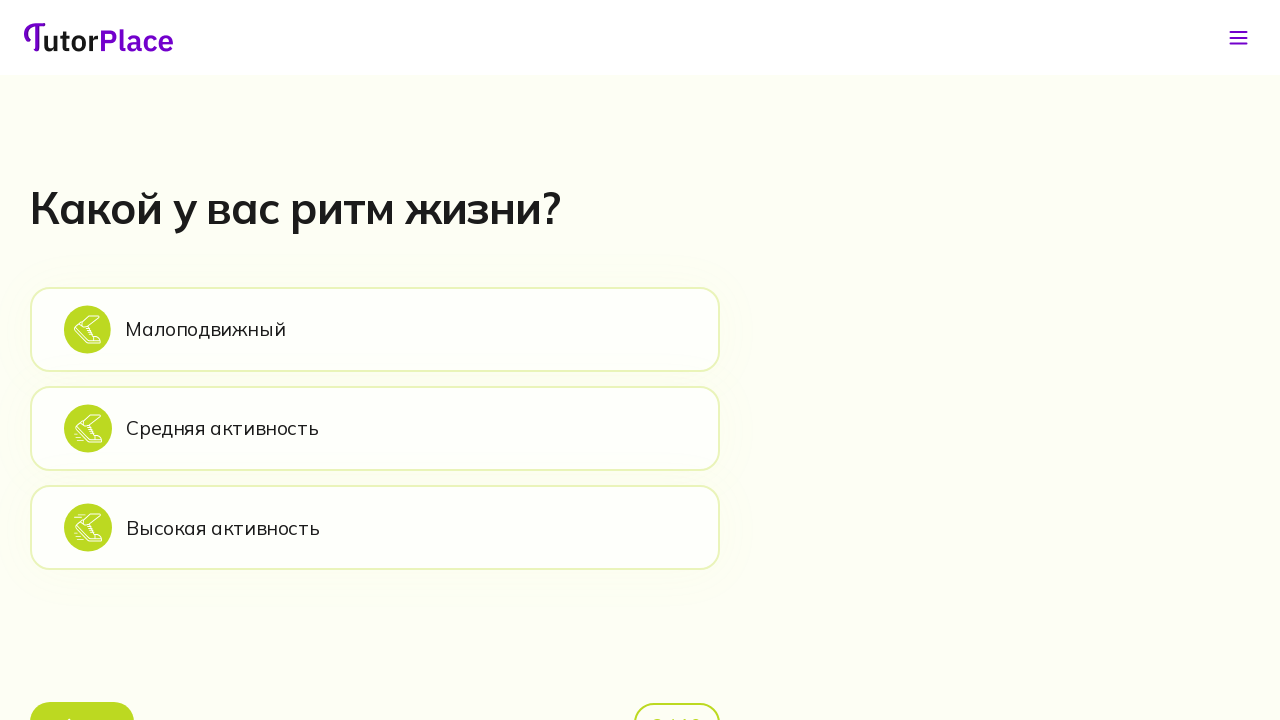

Clicked first option on page 2 at (375, 329) on xpath=//*[@id='app']/main/div/section[2]/div/div/div[2]/div[1]/div[2]/div[1]/lab
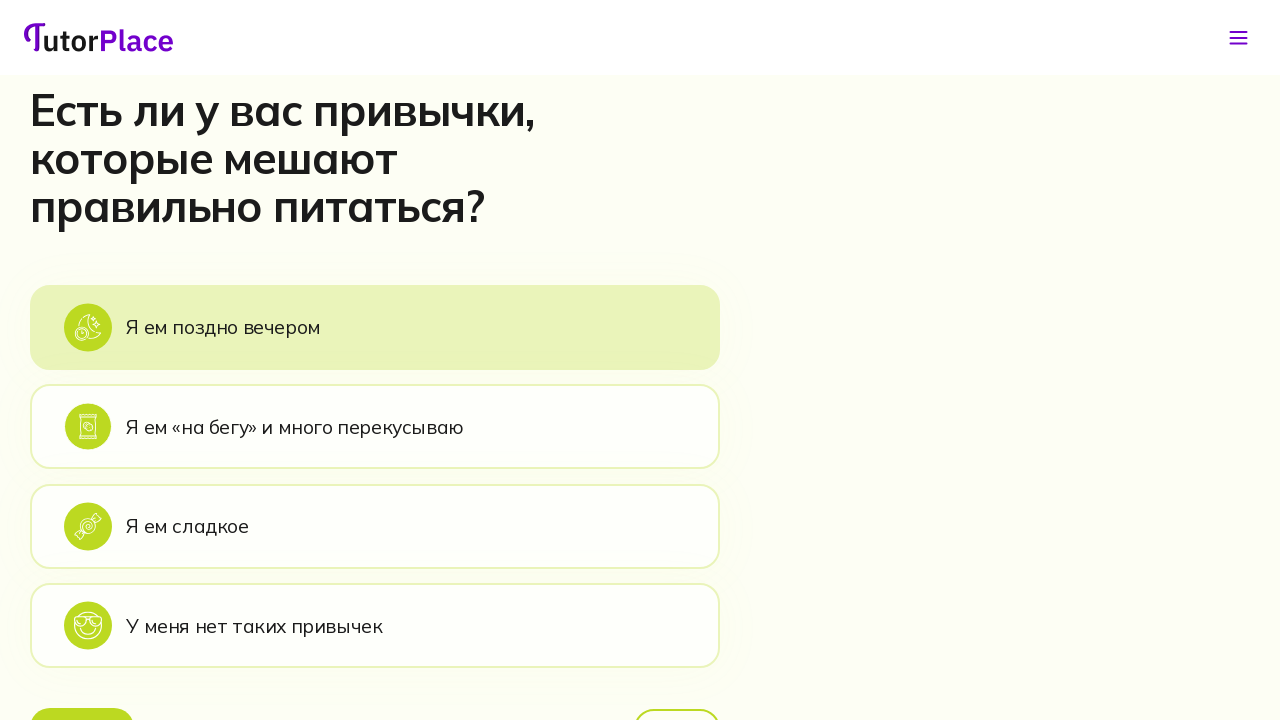

Clicked first option on page 3 at (375, 327) on xpath=//*[@id='app']/main/div/section[3]/div/div/div[2]/div[1]/div[2]/div[1]/lab
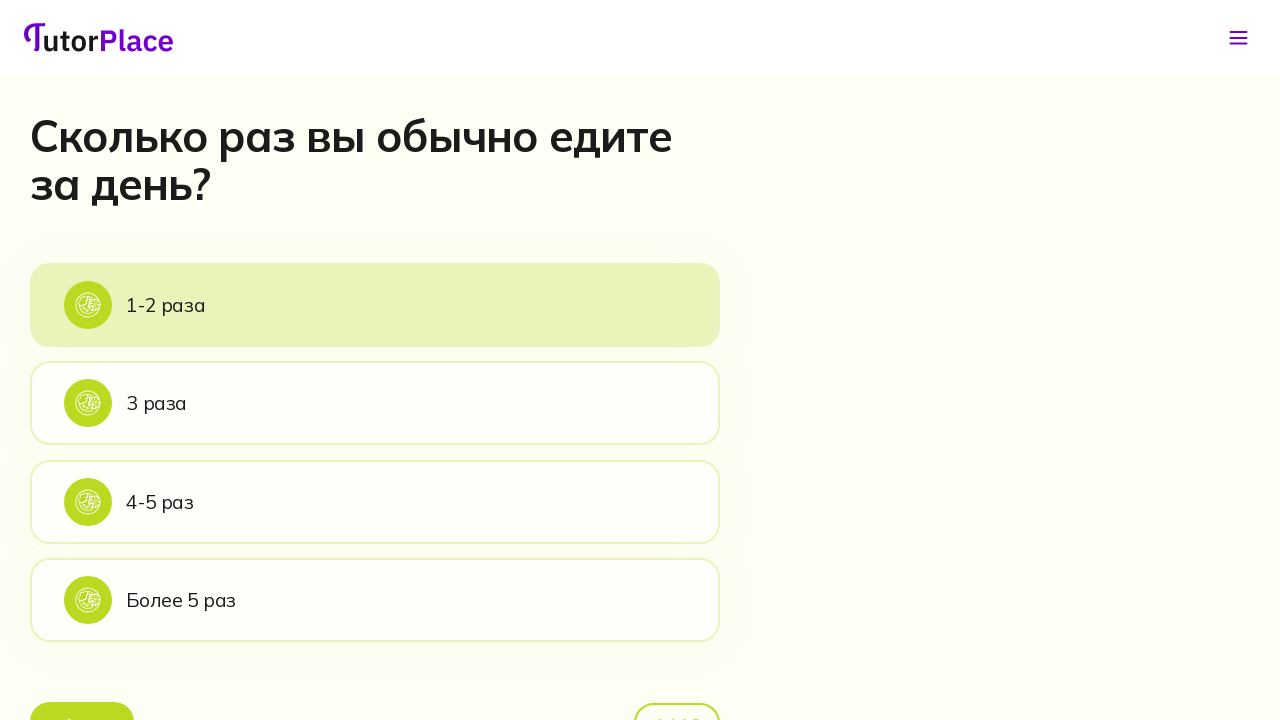

Clicked first option on page 4 at (375, 305) on xpath=//*[@id='app']/main/div/section[4]/div/div/div[2]/div[1]/div[2]/div[1]/lab
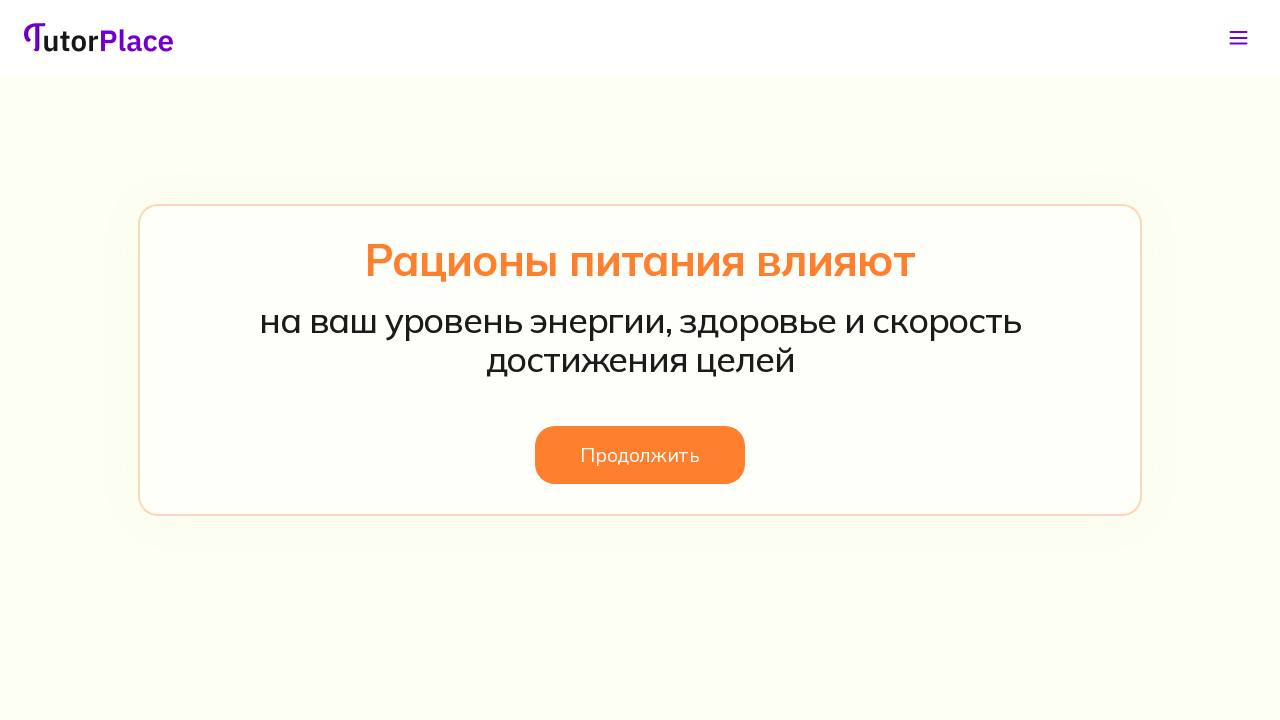

Clicked button on page 5 at (640, 455) on xpath=//*[@id='app']/main/div/section[5]/div/div/div/button/span
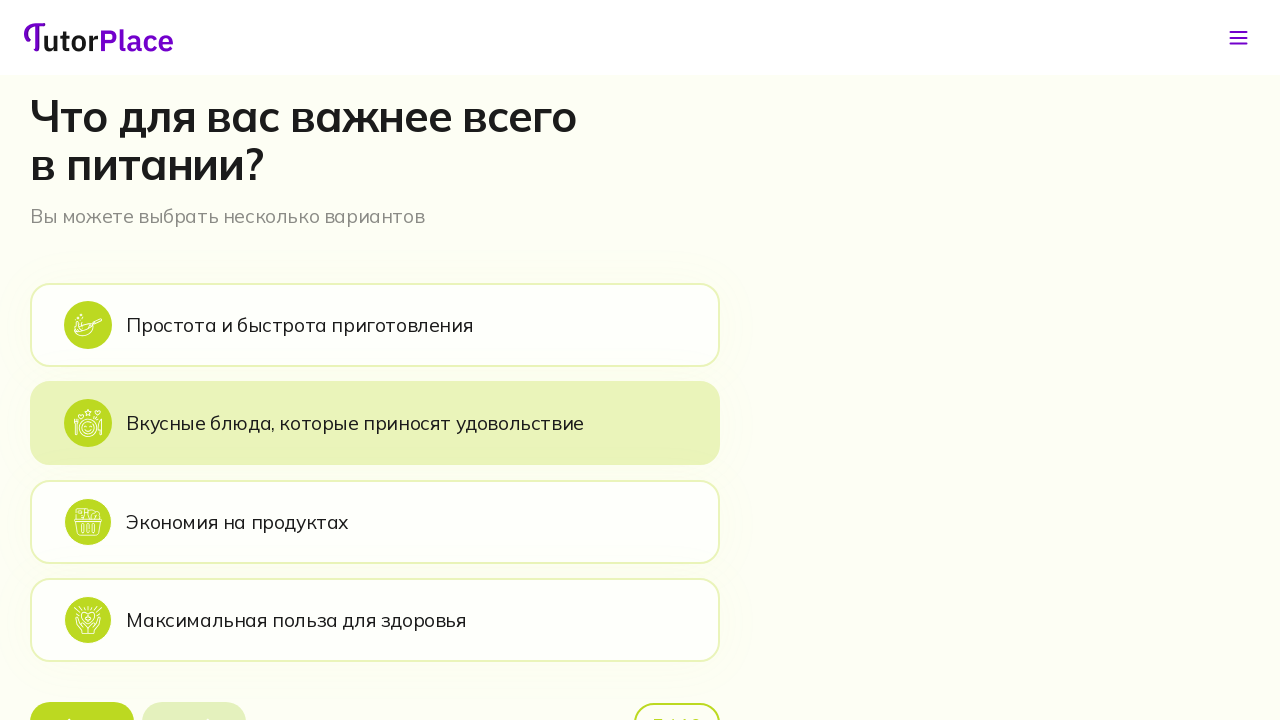

Clicked first option on page 6 at (375, 325) on xpath=//*[@id='app']/main/div/section[6]/div/div/div[2]/div[1]/div[2]/div[1]/lab
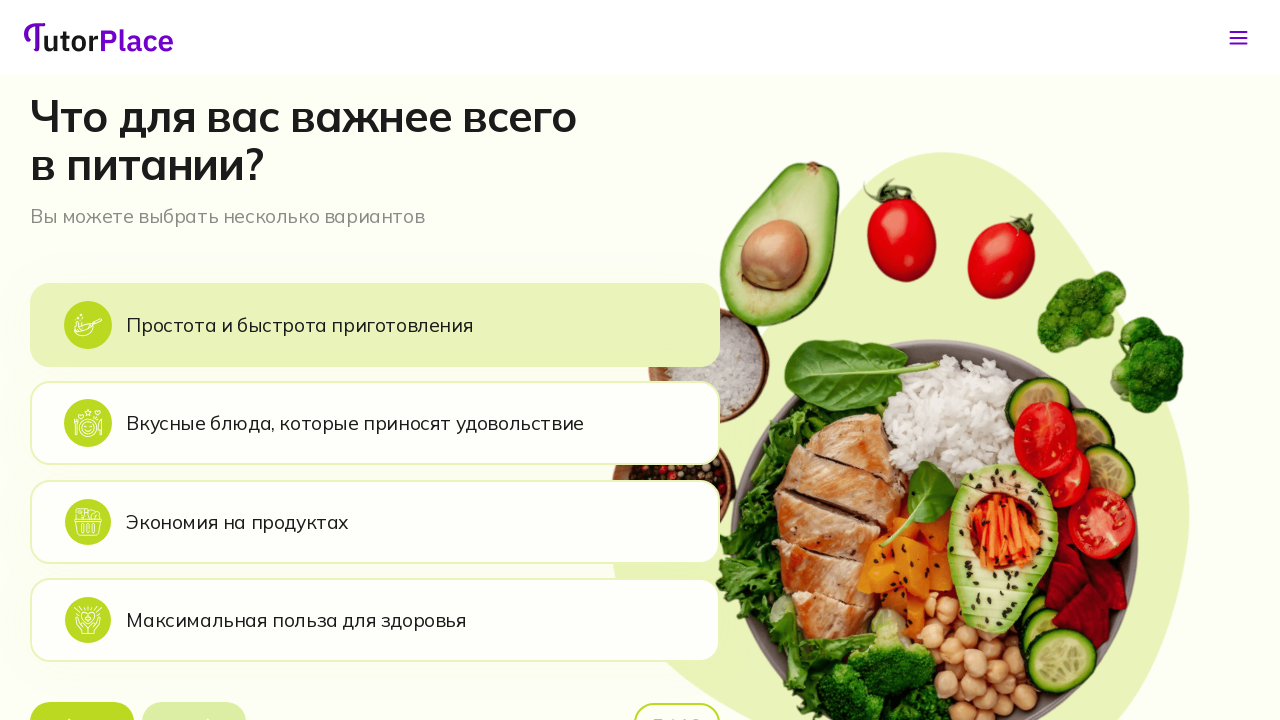

Clicked next button on page 6 at (194, 696) on xpath=//*[@id='app']/main/div/section[6]/div/div/div[2]/div[1]/div[3]/button[2]
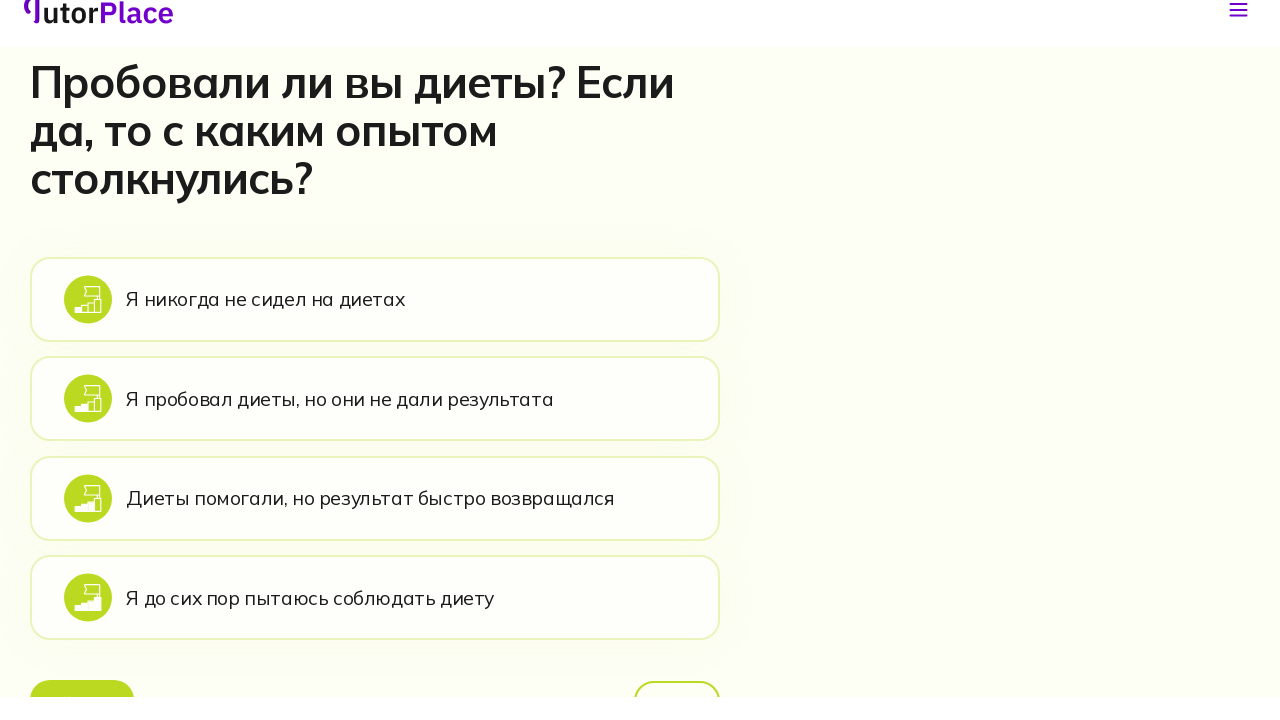

Clicked first option on page 7 at (375, 327) on xpath=//*[@id='app']/main/div/section[7]/div/div/div[2]/div[1]/div[2]/div[1]/lab
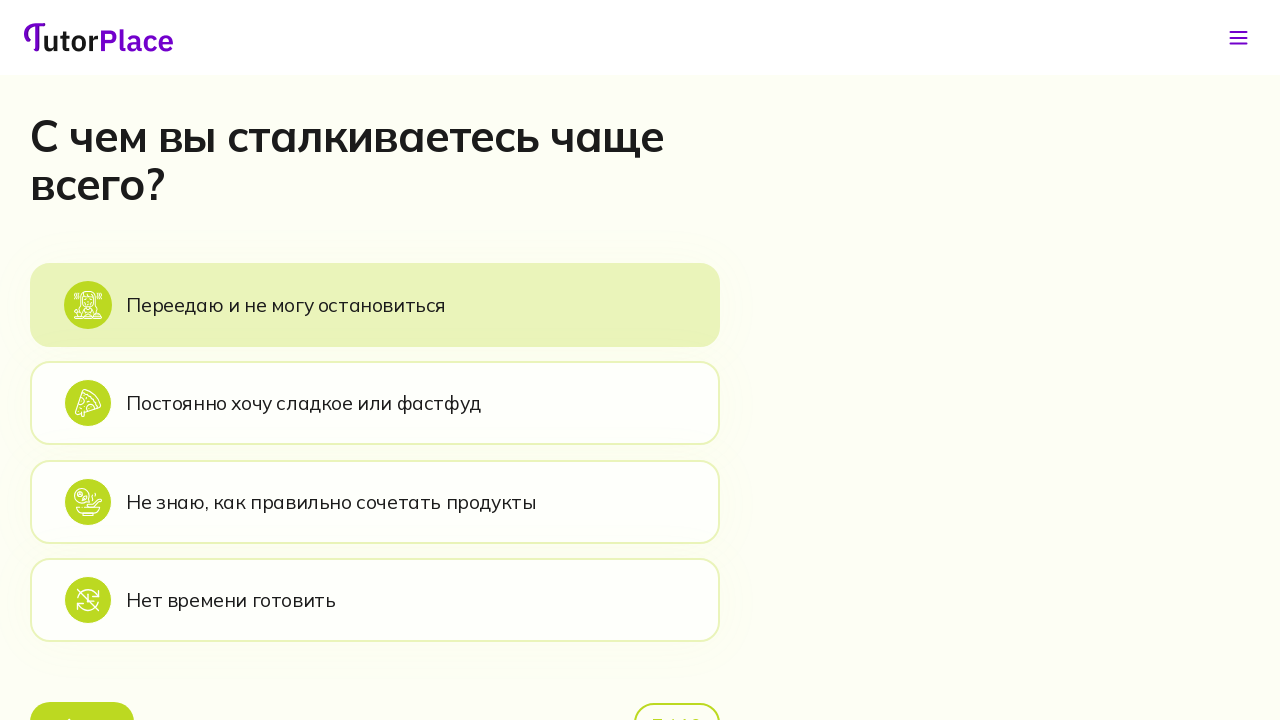

Clicked first option on page 8 at (375, 305) on xpath=//*[@id='app']/main/div/section[8]/div/div/div[2]/div[1]/div[2]/div[1]/lab
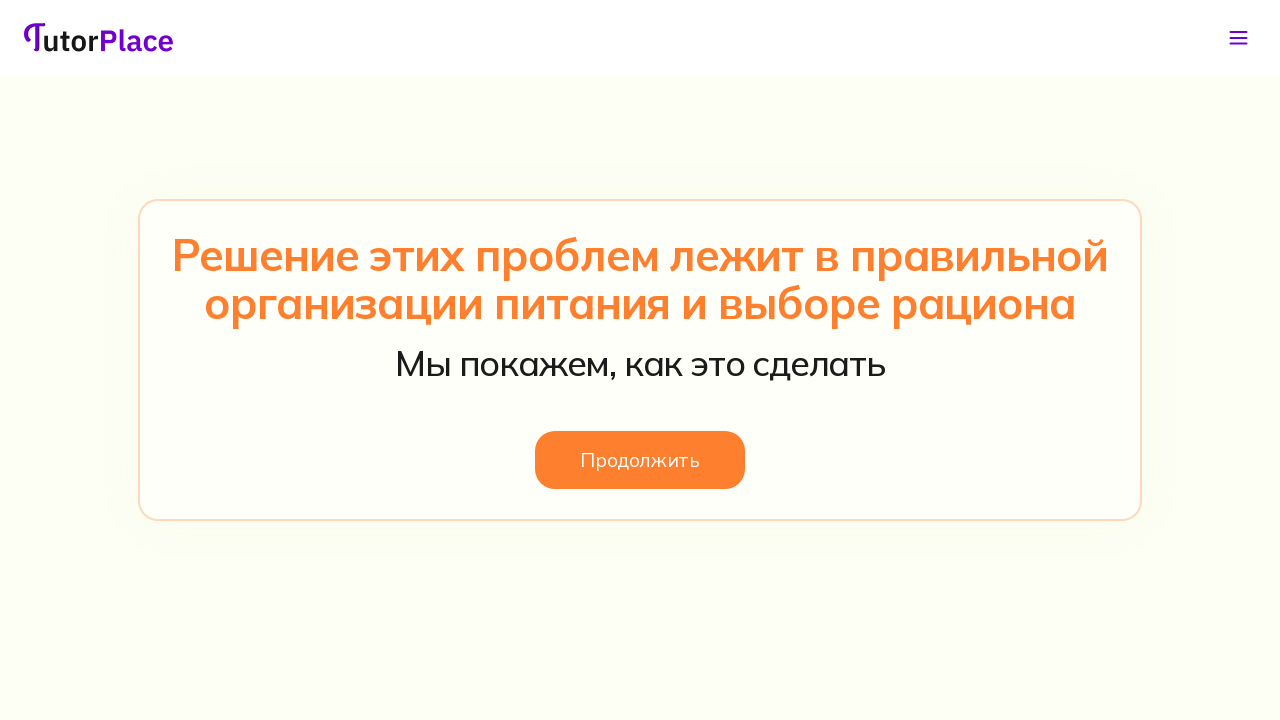

Clicked button on page 9 to proceed at (640, 460) on xpath=//*[@id='app']/main/div/section[9]/div/div/div/button
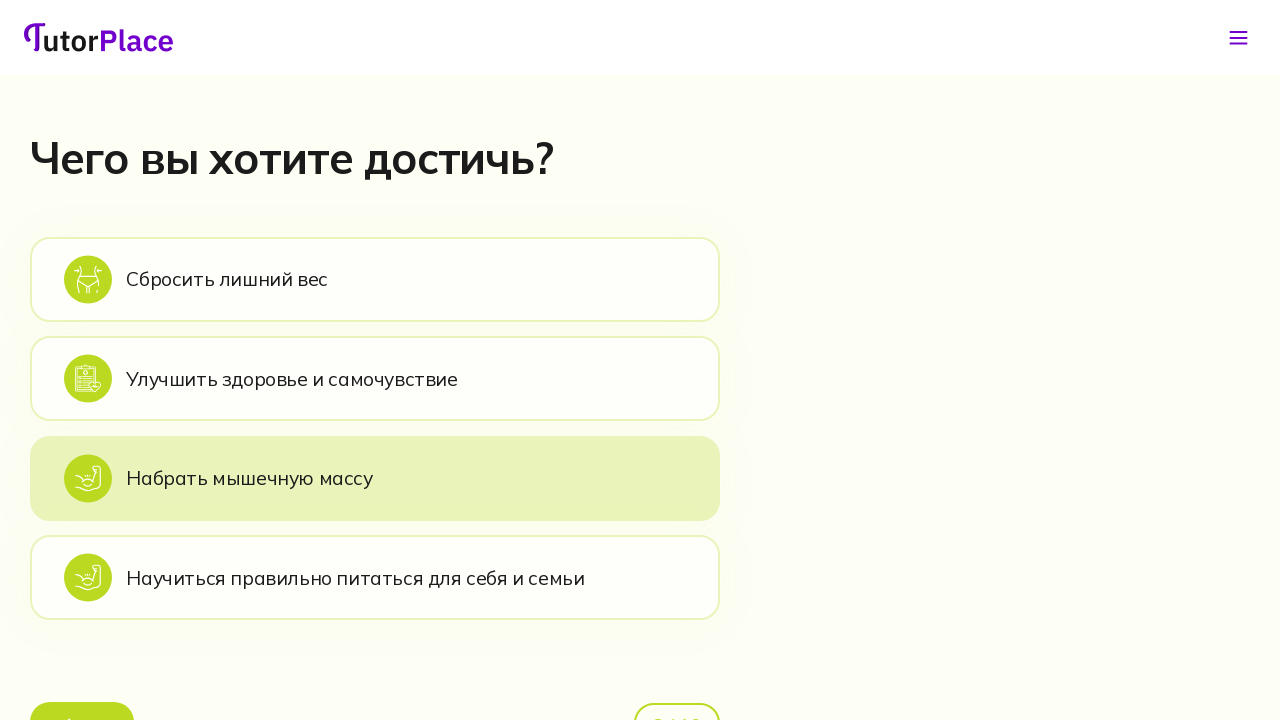

Clicked goal option 1 on page 8 at (375, 279) on xpath=//*[@id='app']/main/div/section[10]/div/div/div[2]/div[1]/div[2]/div[1]/la
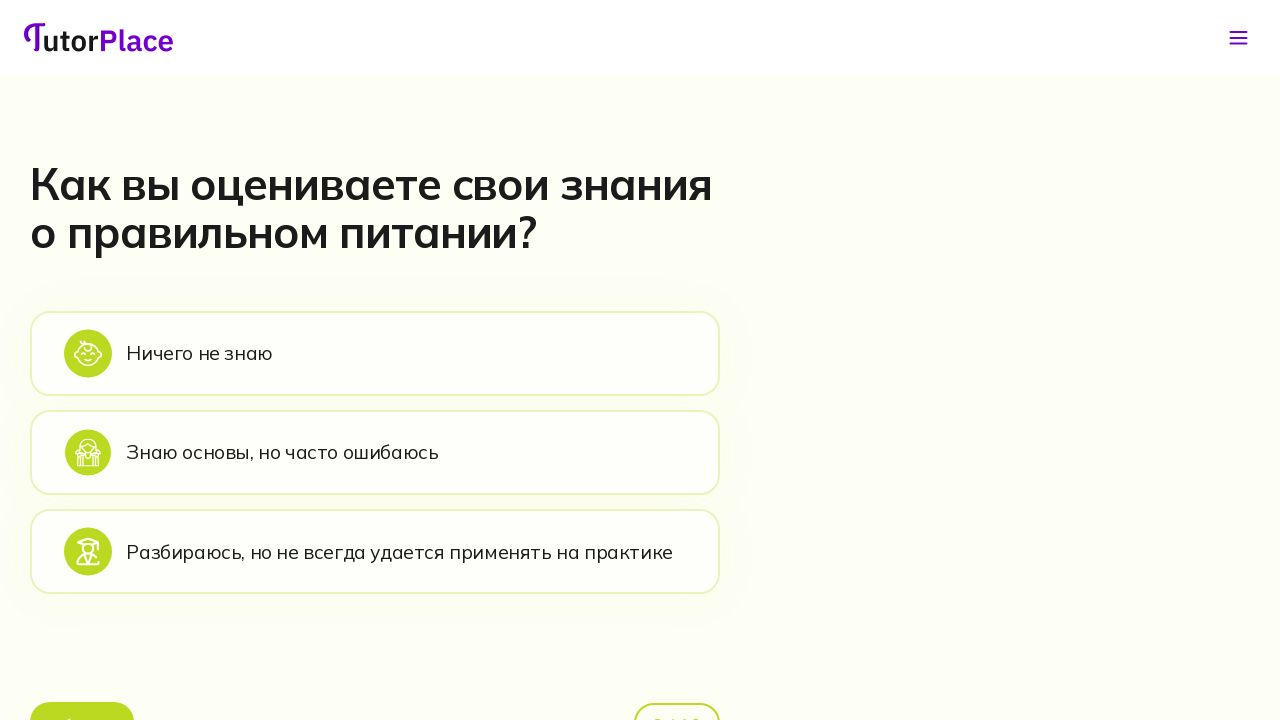

Clicked back button to return to goal options at (82, 696) on xpath=//*[@id='app']/main/div/section[11]/div/div/div[2]/div[1]/div[3]/button
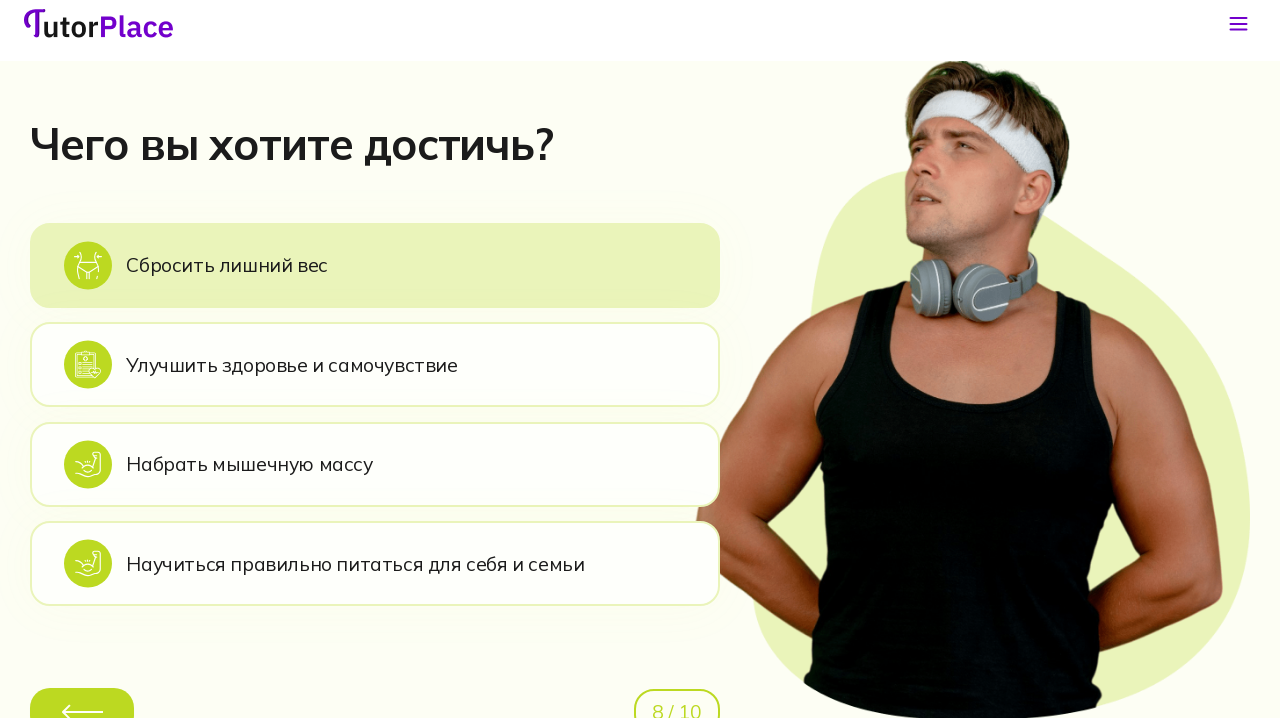

Clicked goal option 2 on page 8 at (375, 379) on xpath=//*[@id='app']/main/div/section[10]/div/div/div[2]/div[1]/div[2]/div[2]/la
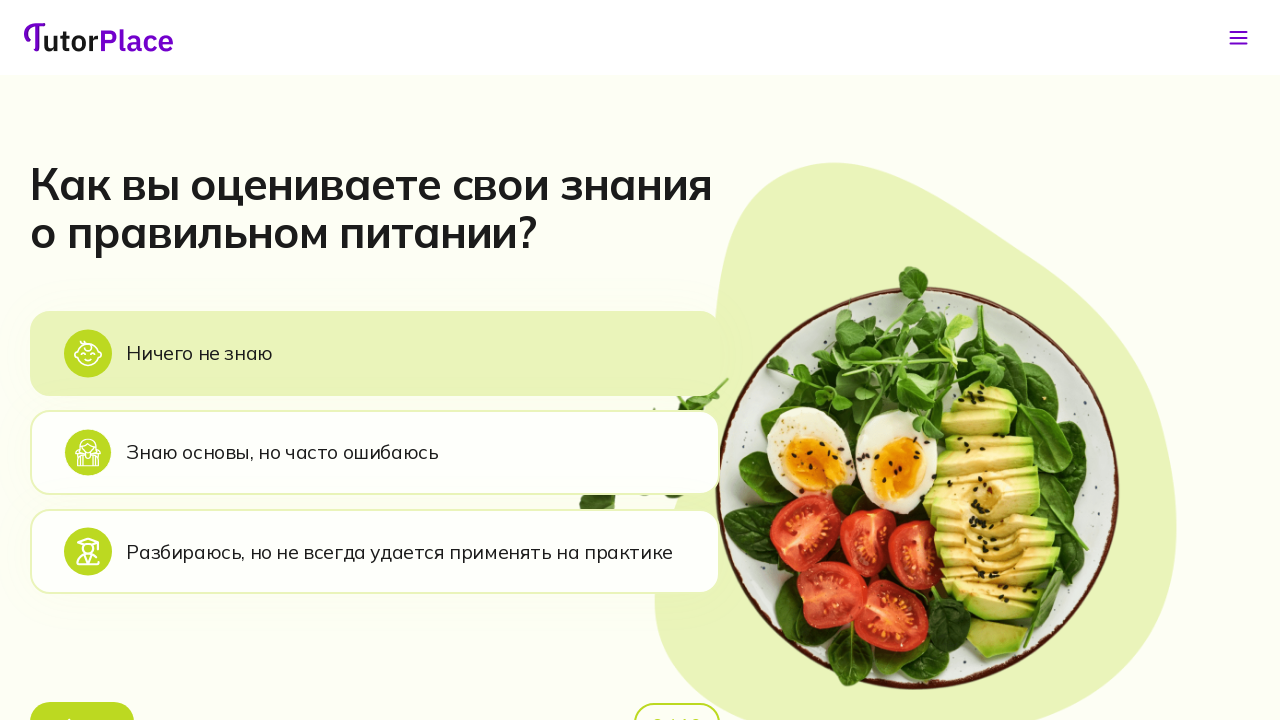

Clicked back button to return to goal options at (82, 696) on xpath=//*[@id='app']/main/div/section[11]/div/div/div[2]/div[1]/div[3]/button
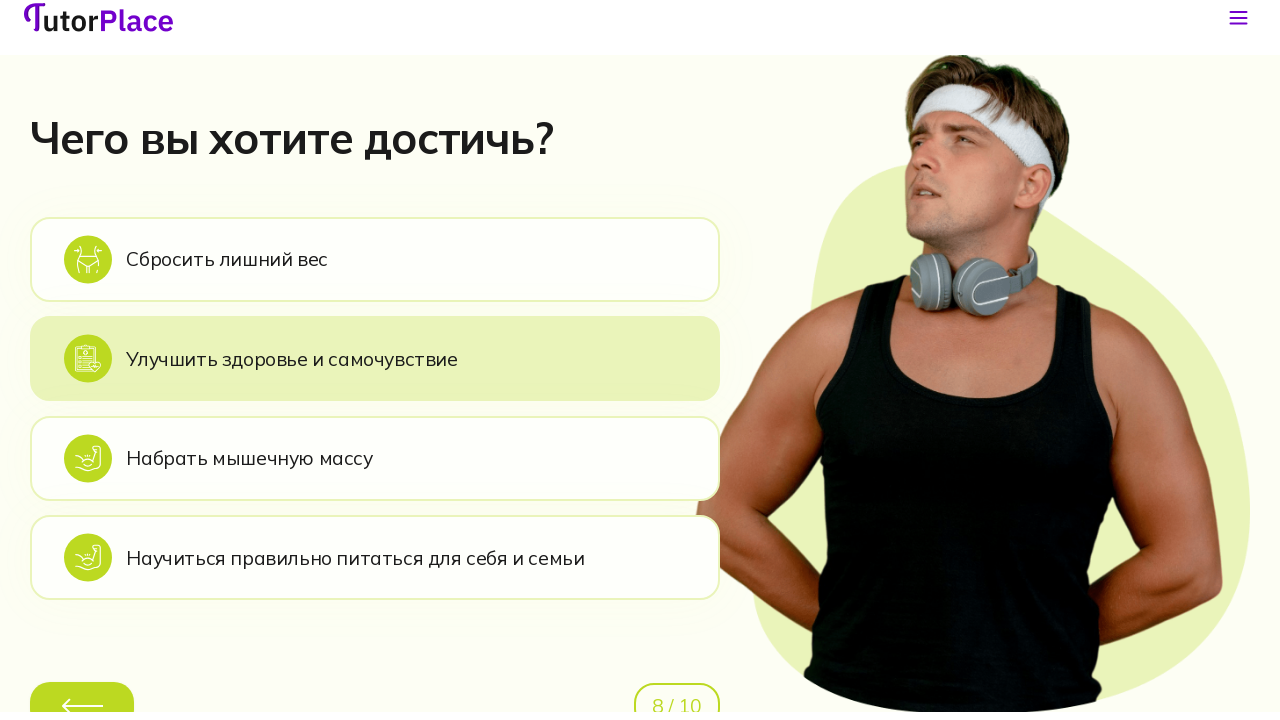

Clicked goal option 3 on page 8 at (375, 478) on xpath=//*[@id='app']/main/div/section[10]/div/div/div[2]/div[1]/div[2]/div[3]/la
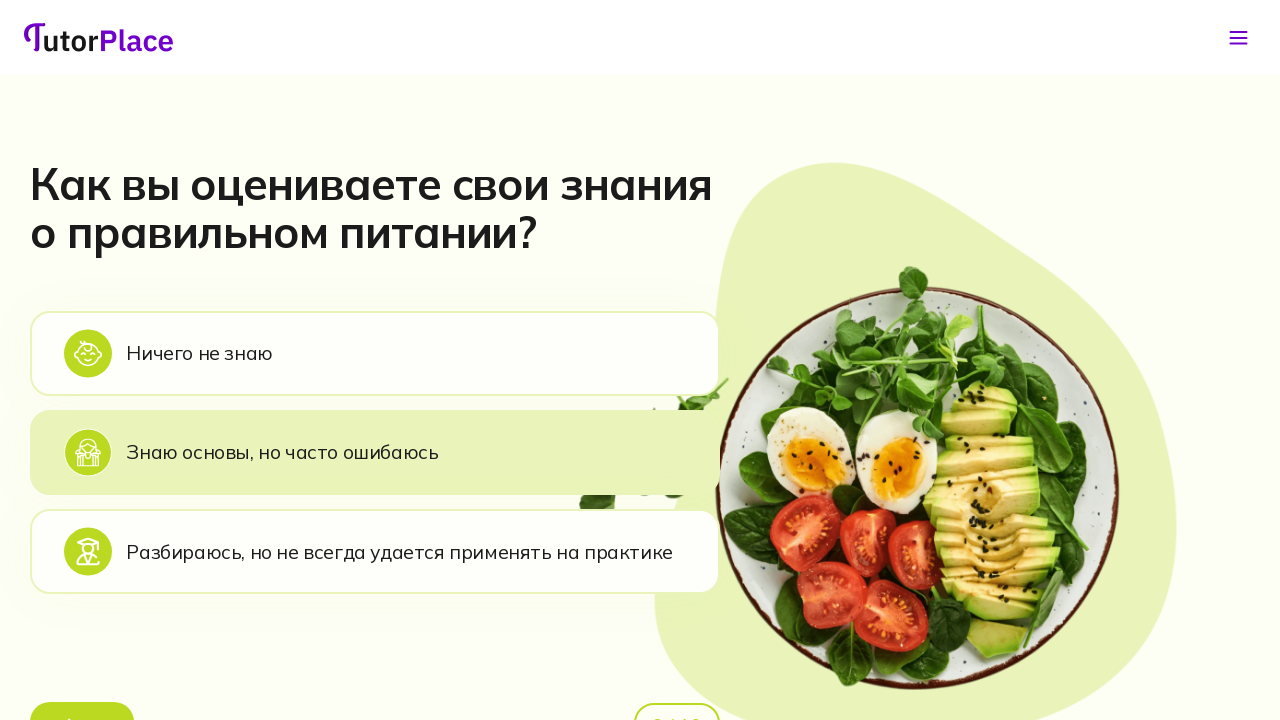

Clicked back button to return to goal options at (82, 696) on xpath=//*[@id='app']/main/div/section[11]/div/div/div[2]/div[1]/div[3]/button
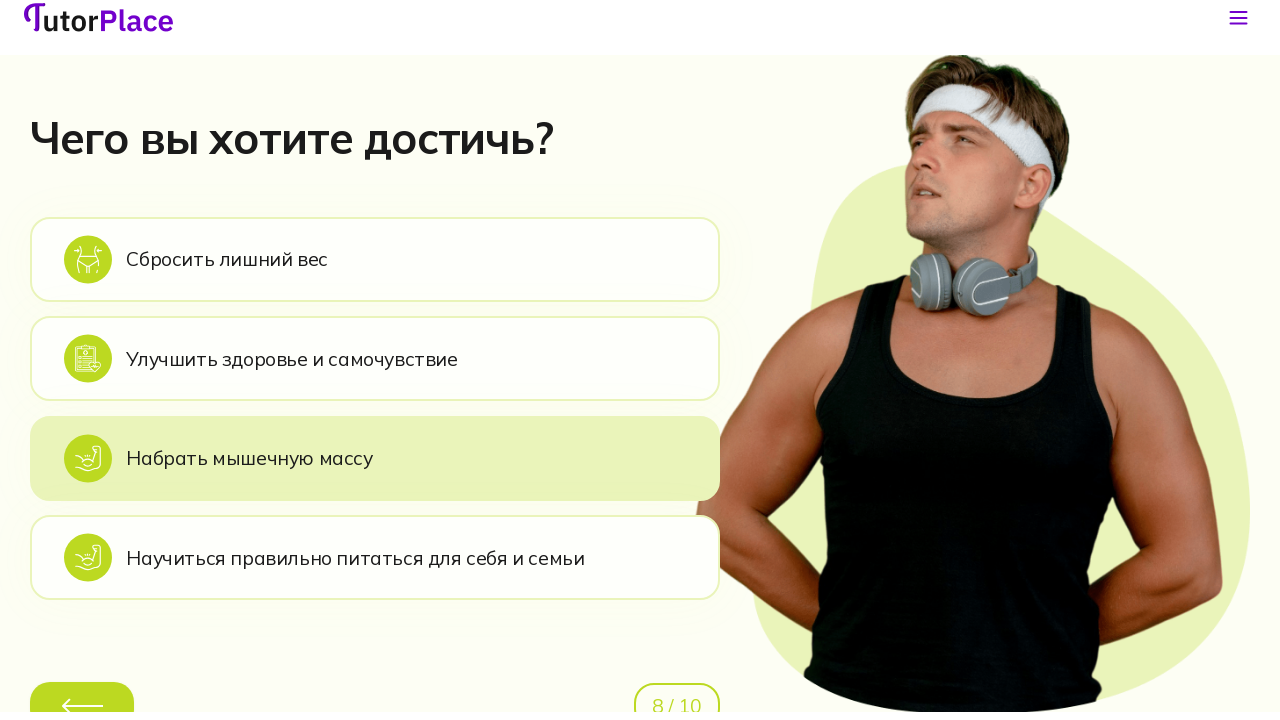

Clicked goal option 4 on page 8 at (375, 578) on xpath=//*[@id='app']/main/div/section[10]/div/div/div[2]/div[1]/div[2]/div[4]/la
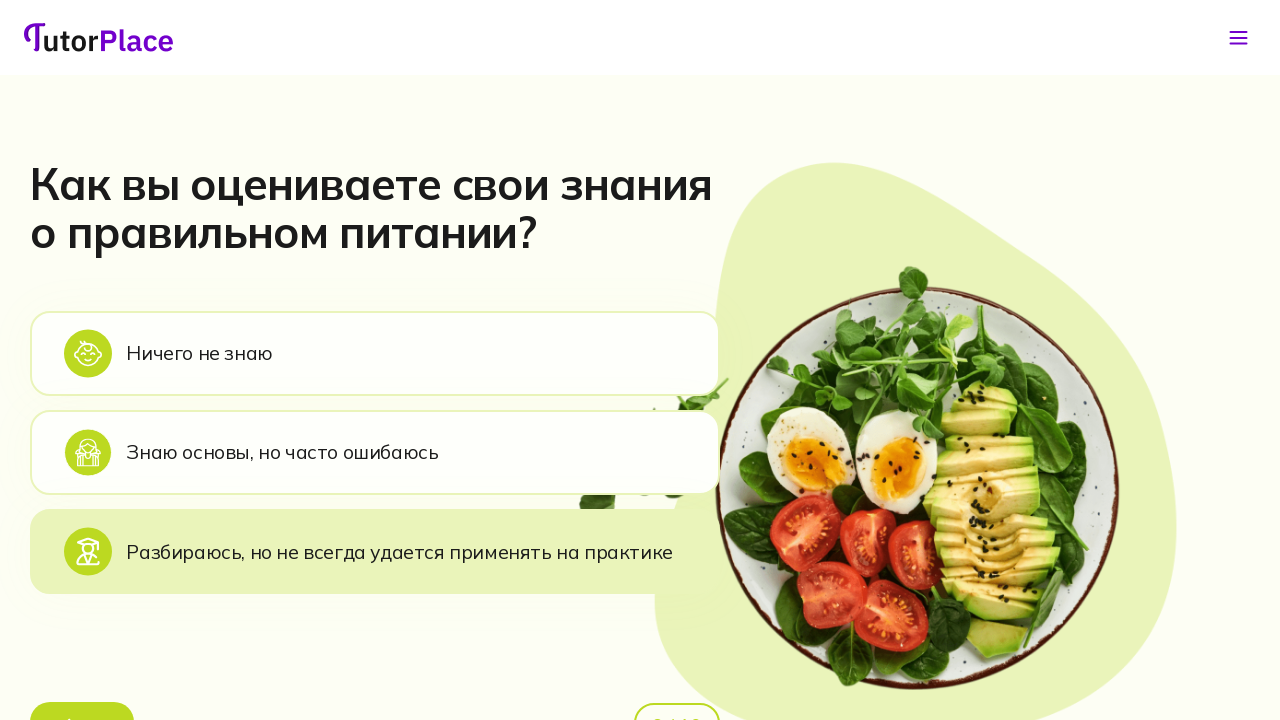

Clicked back button to return to goal options at (82, 696) on xpath=//*[@id='app']/main/div/section[11]/div/div/div[2]/div[1]/div[3]/button
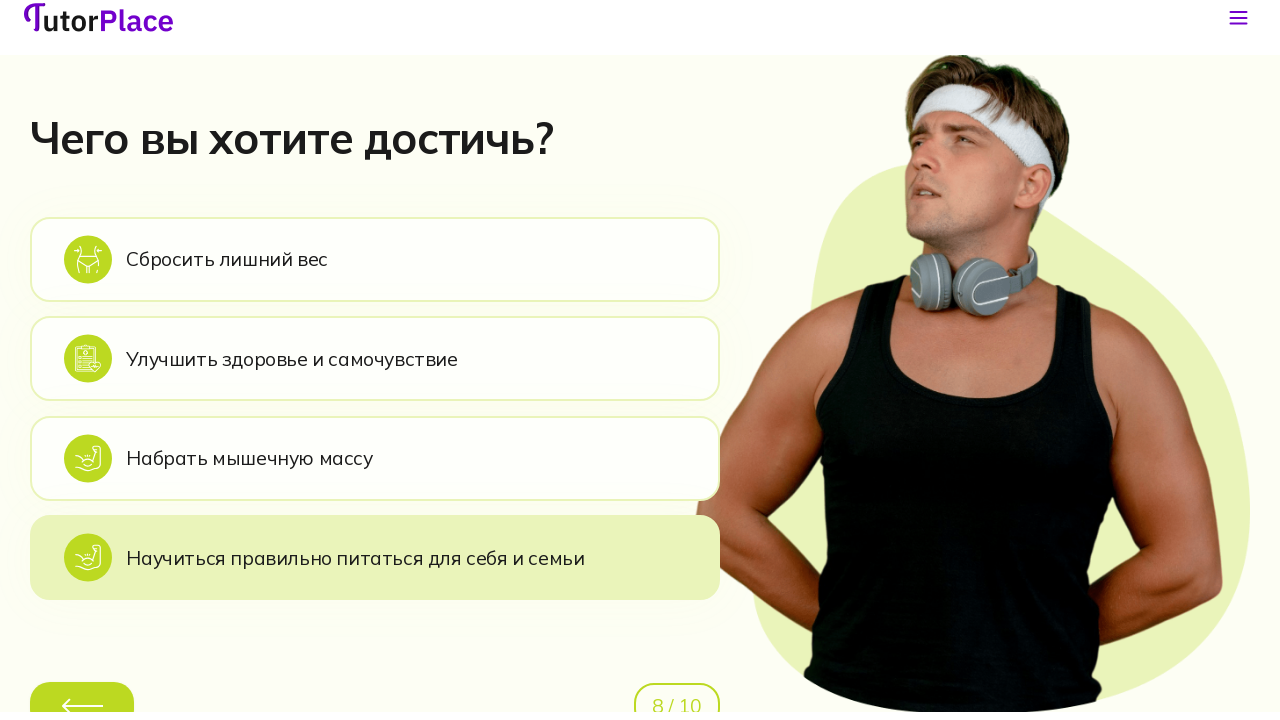

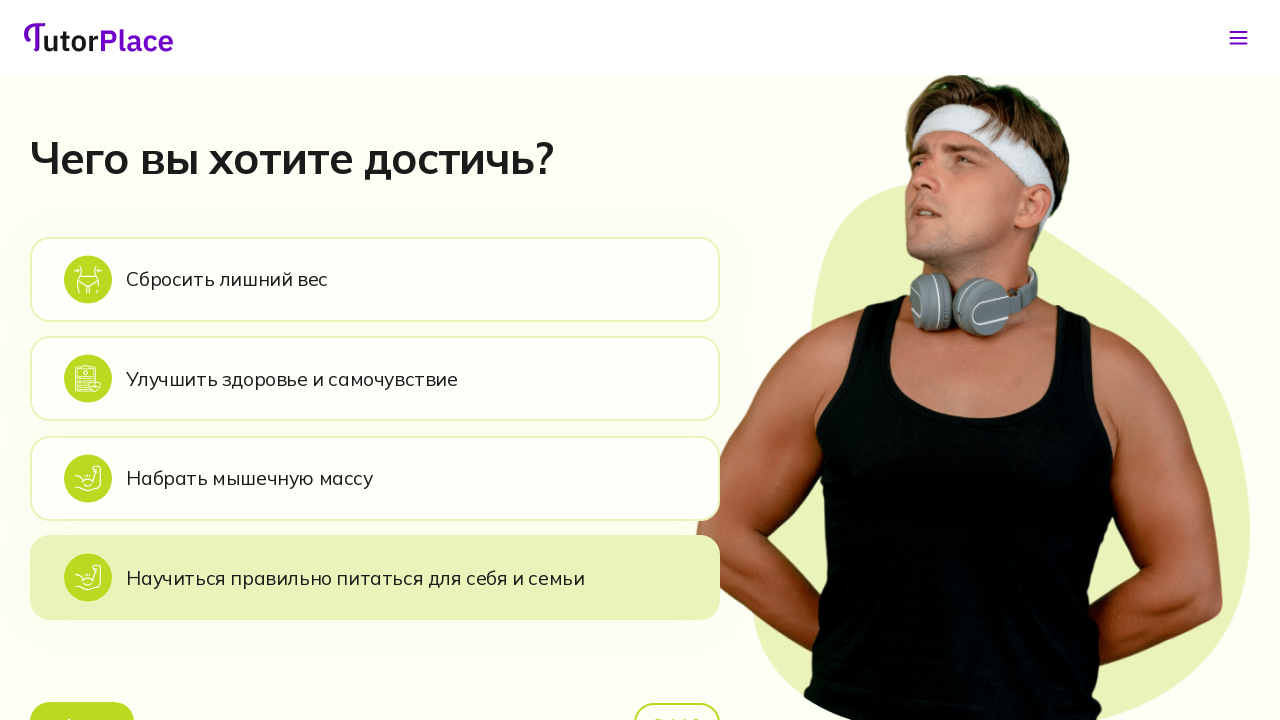